Tests static wait by clicking a button and waiting for text to appear with a fixed delay

Starting URL: https://automationfc.github.io/dynamic-loading/

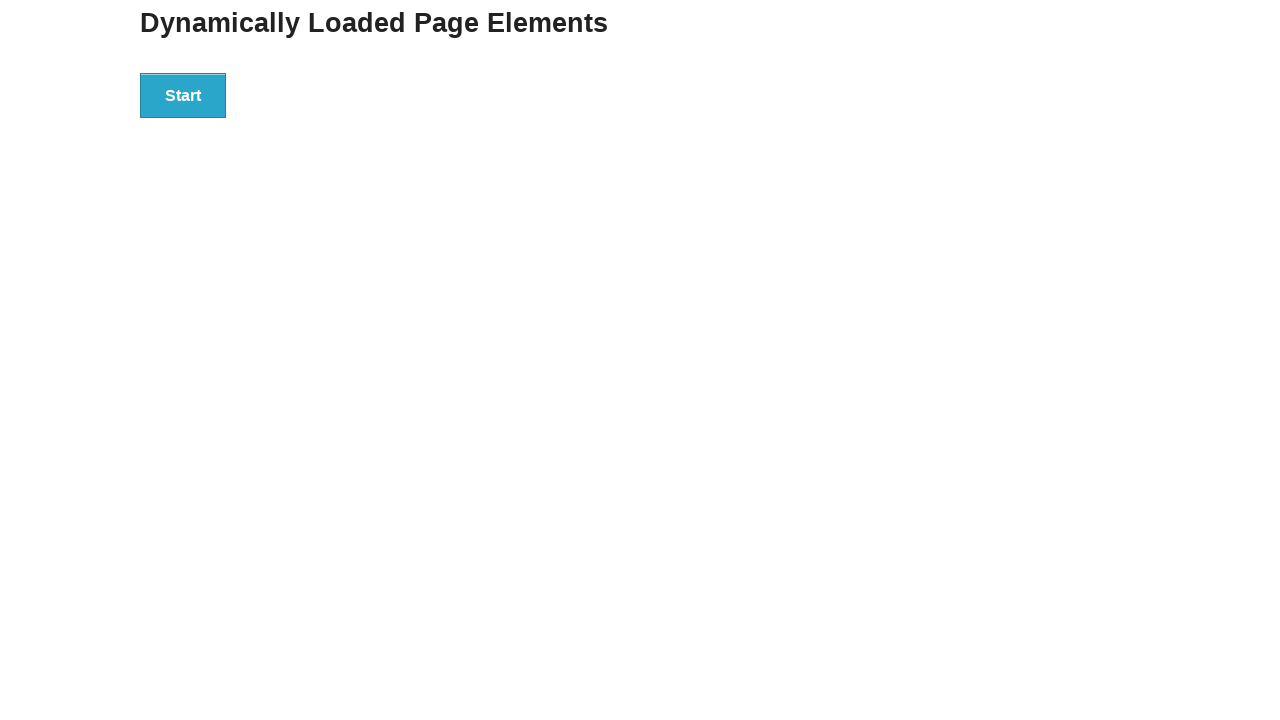

Clicked the start button at (183, 95) on div#start>button
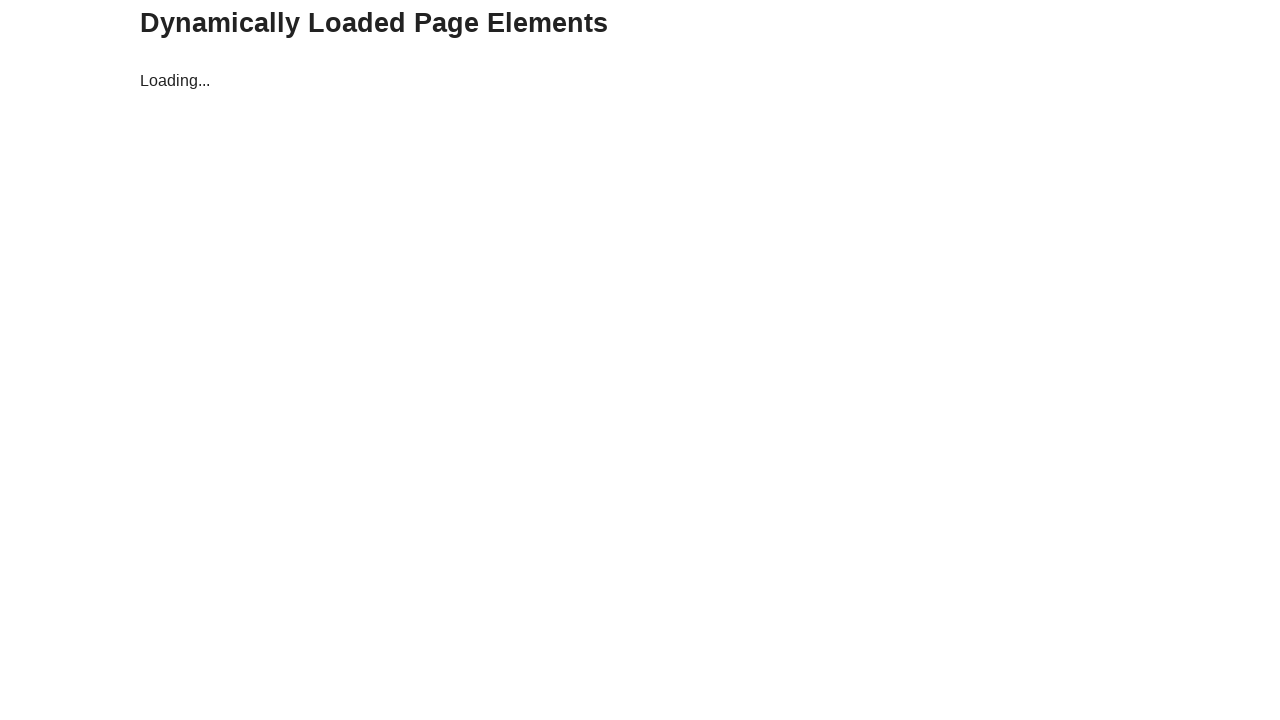

Waited 5 seconds for text to appear
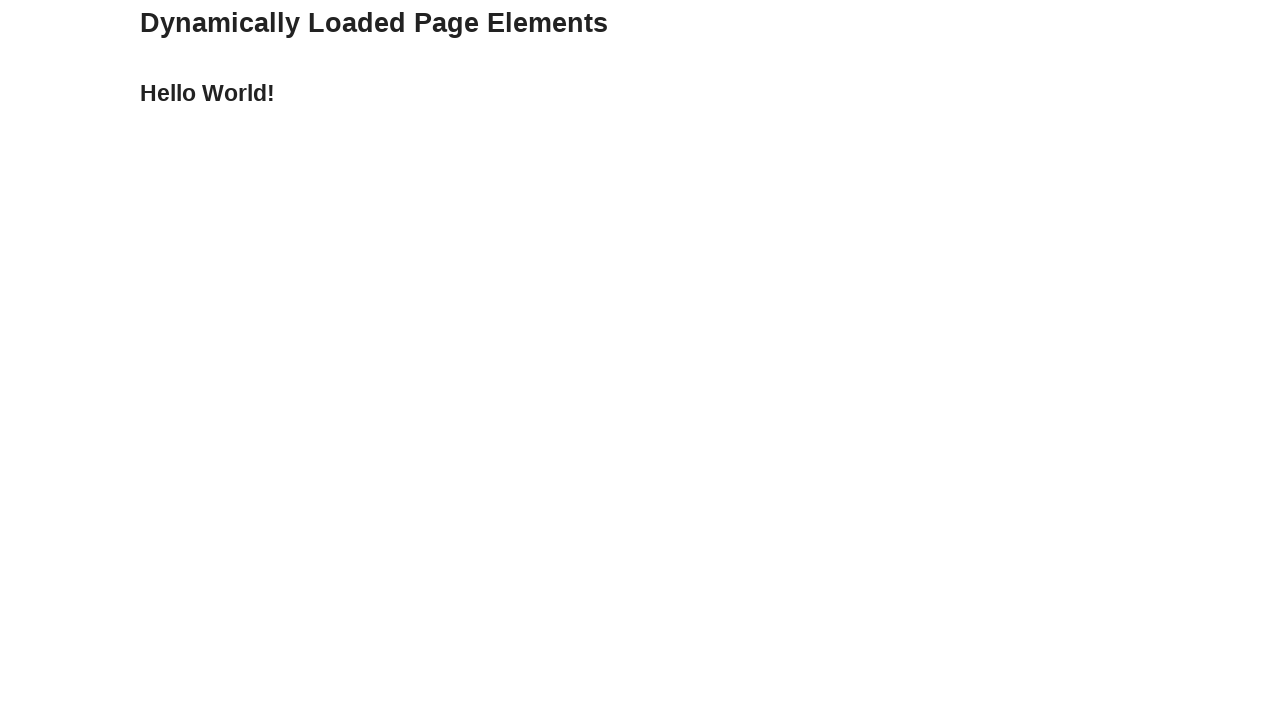

Verified 'Hello World!' text appeared
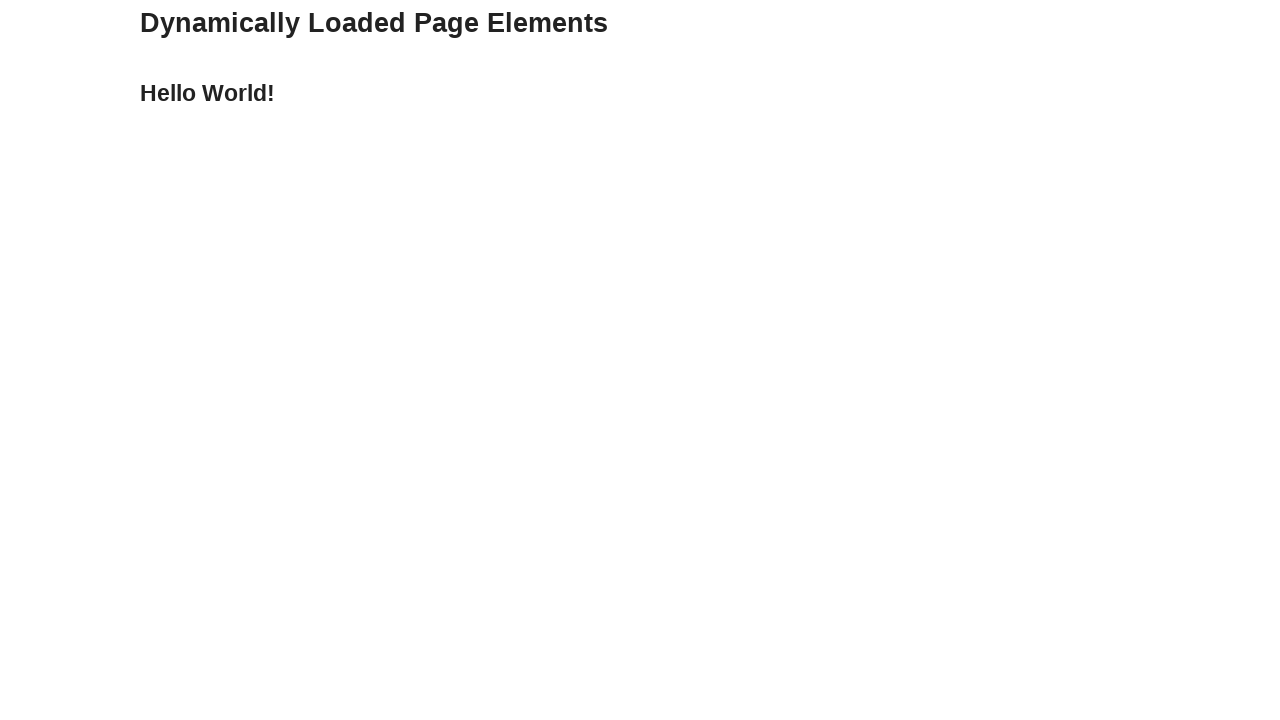

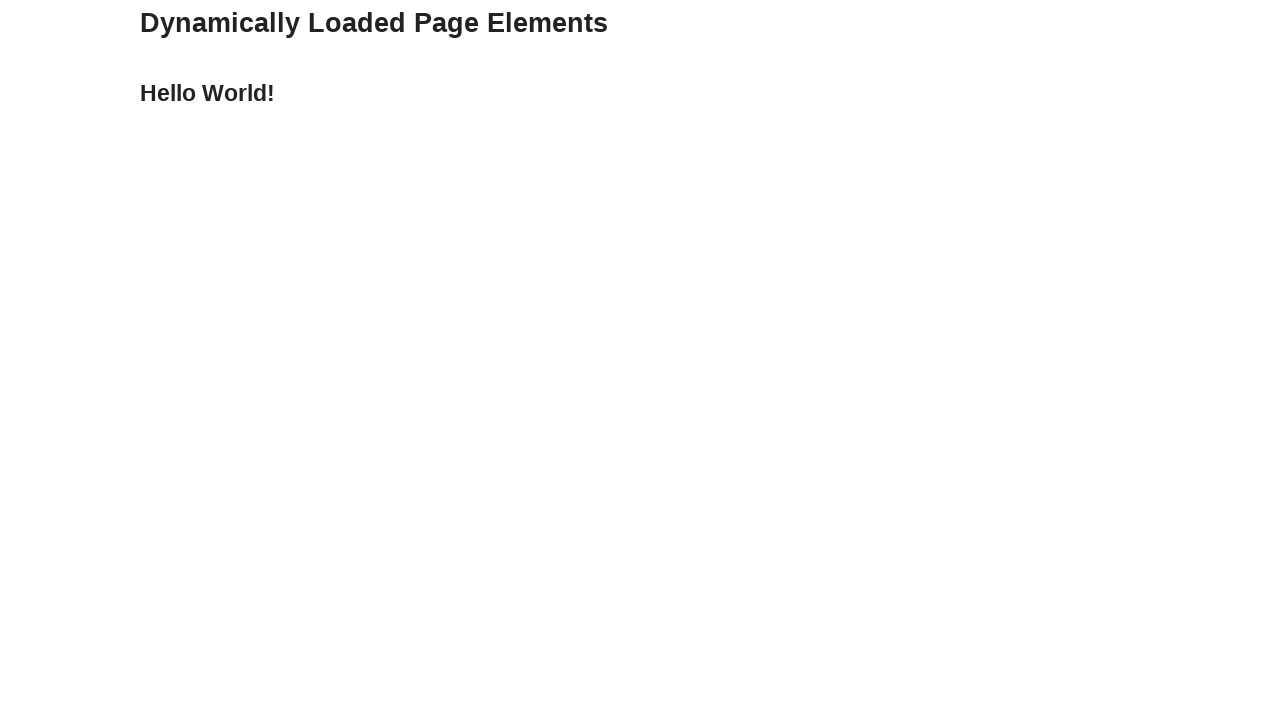